Tests JavaScript prompt dialog handling by navigating to a W3Schools tryit page, switching to the result iframe, clicking a button to trigger a JS prompt, and entering text into the alert dialog.

Starting URL: https://www.w3schools.com/js/tryit.asp?filename=tryjs_prompt

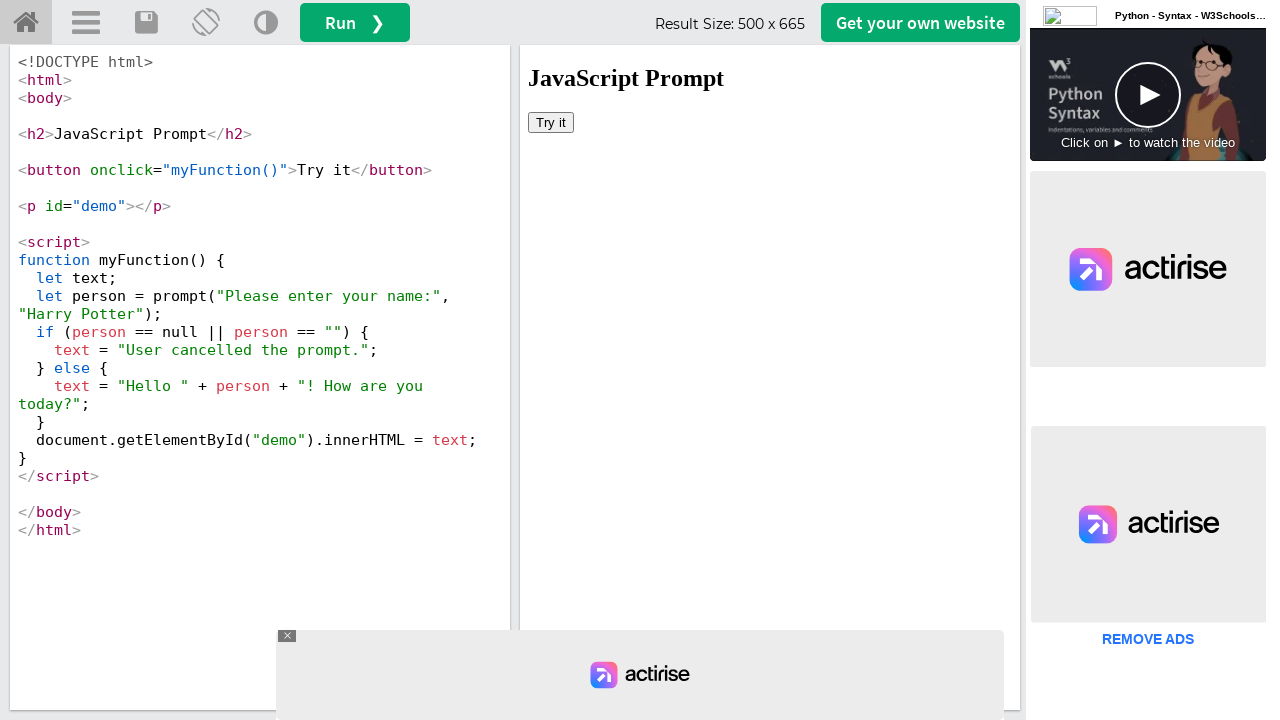

Located the result iframe
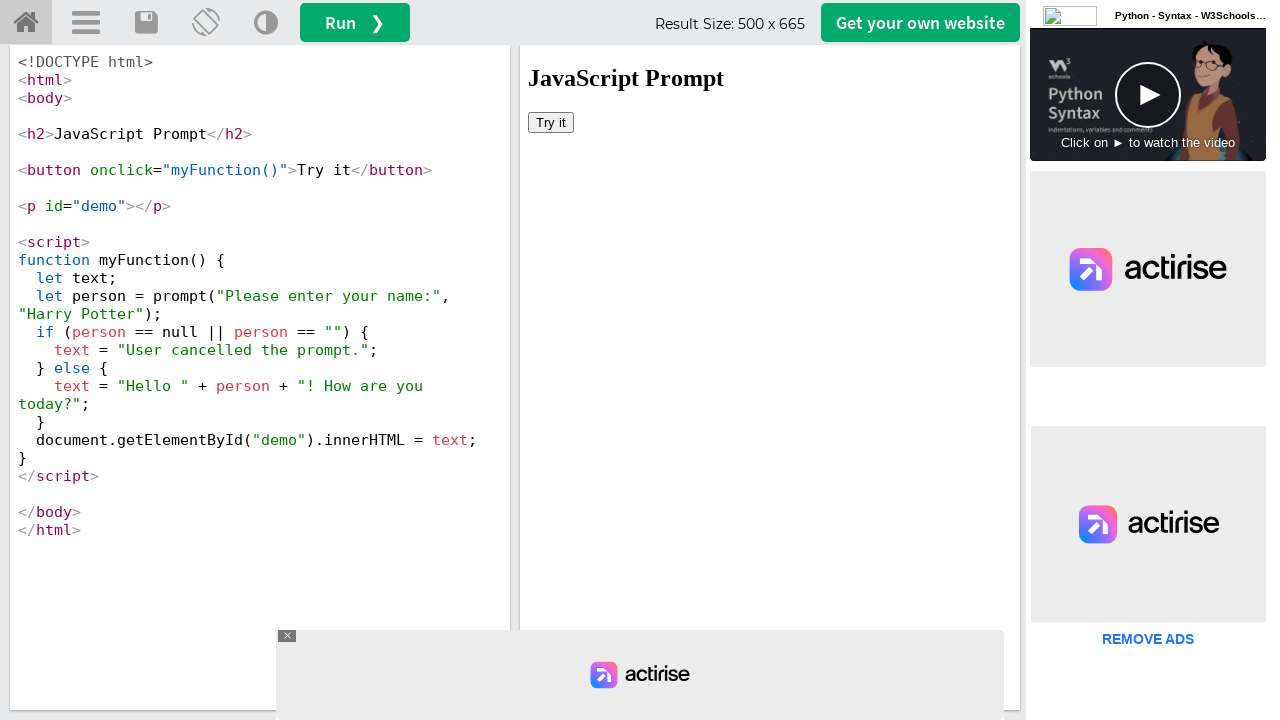

Clicked the button to trigger JavaScript prompt at (551, 122) on #iframeResult >> internal:control=enter-frame >> xpath=//body/button
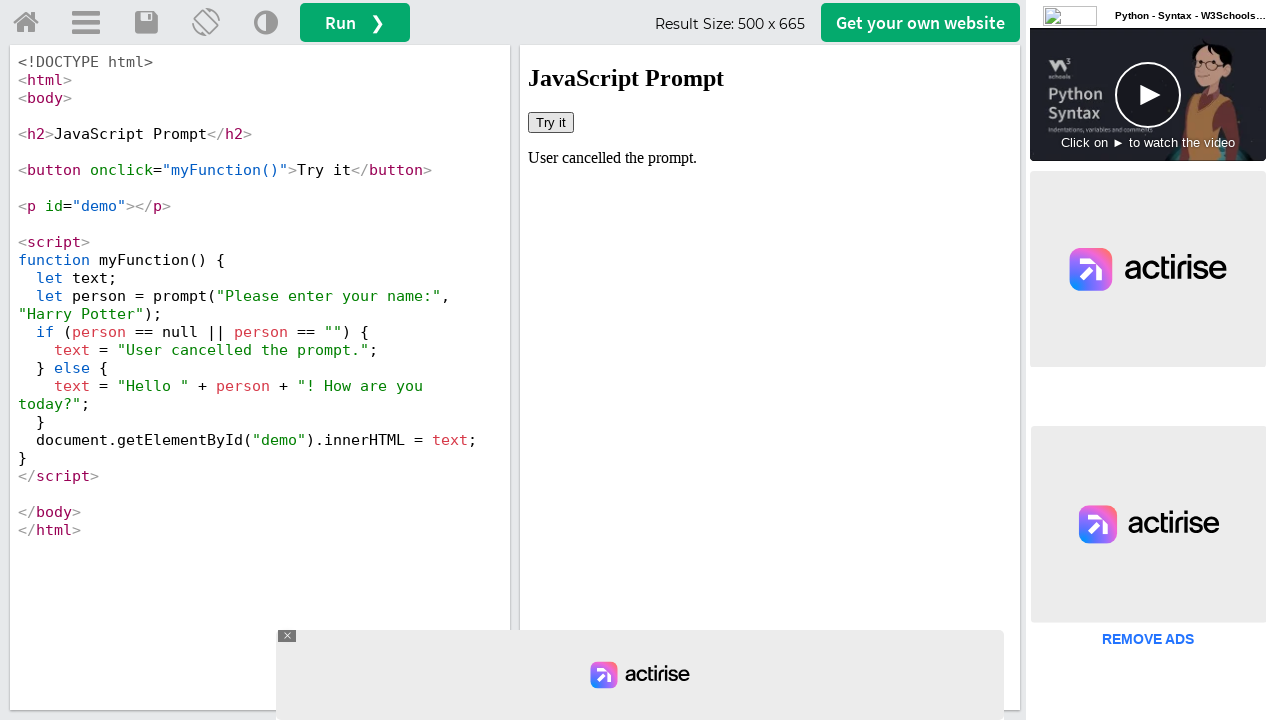

Set up dialog handler to accept prompts with 'Rajesh'
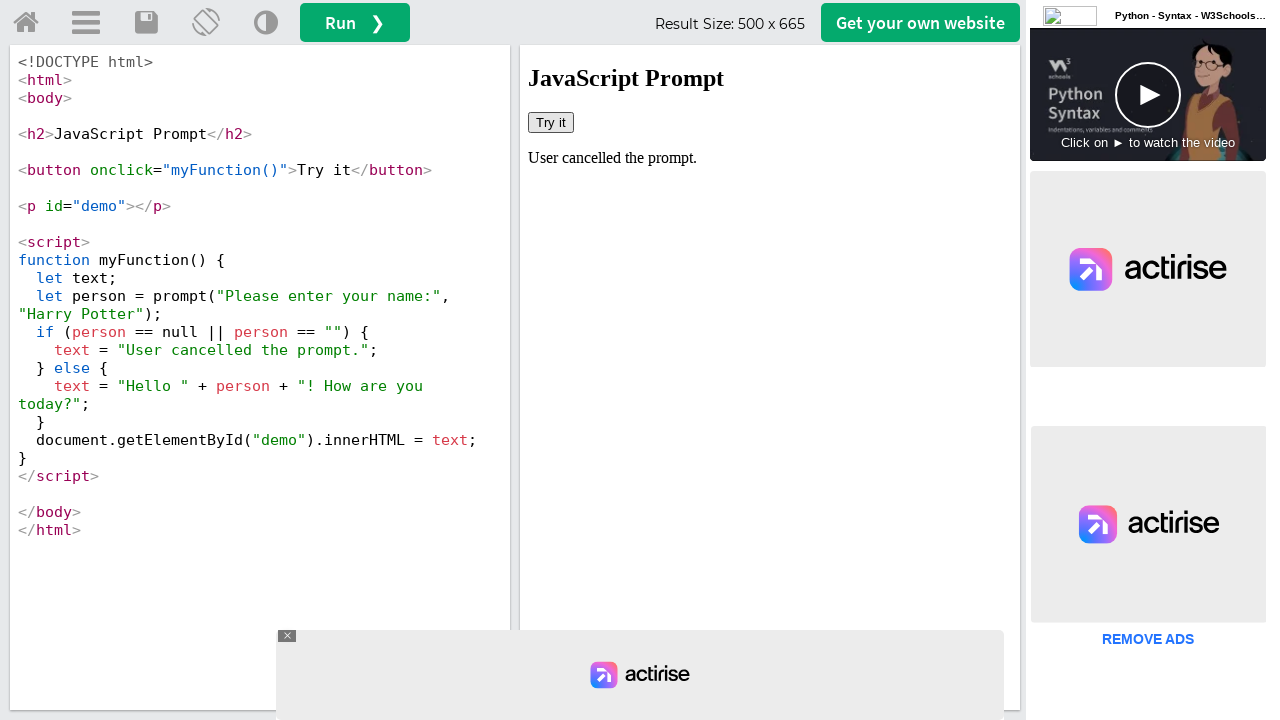

Clicked button again to trigger prompt with handler ready at (551, 122) on #iframeResult >> internal:control=enter-frame >> xpath=//body/button
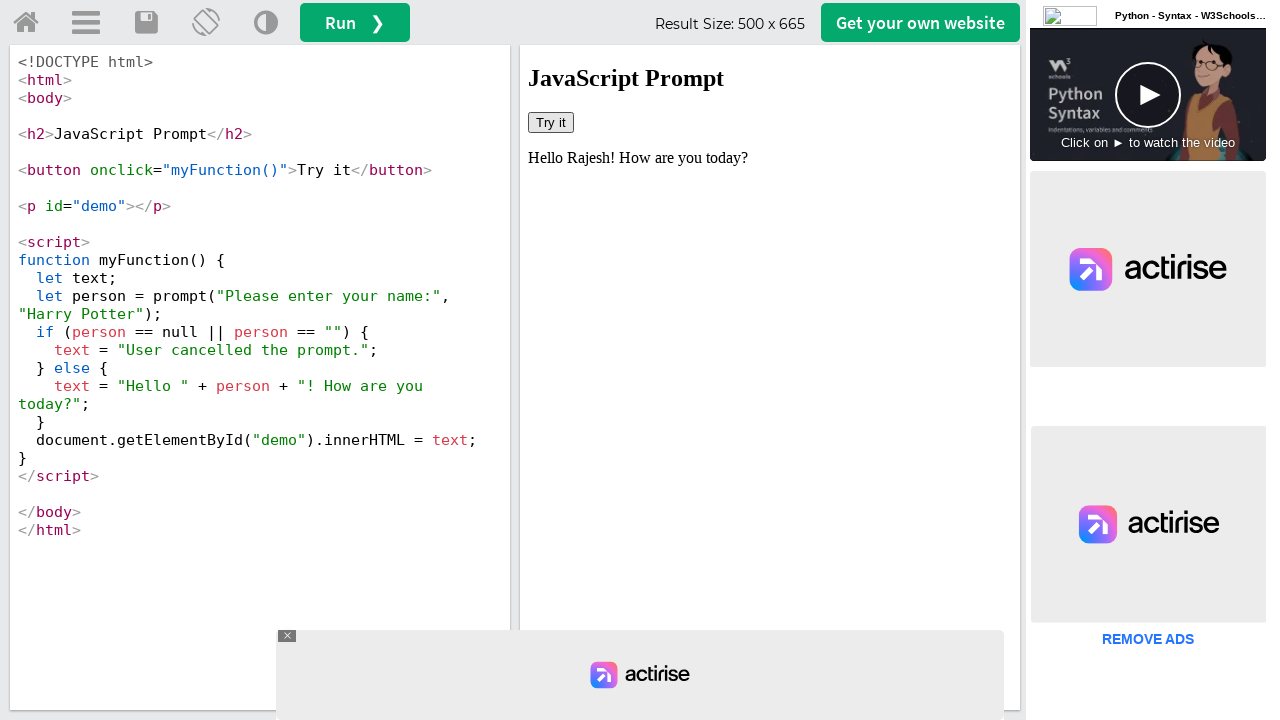

Waited for dialog interaction to complete
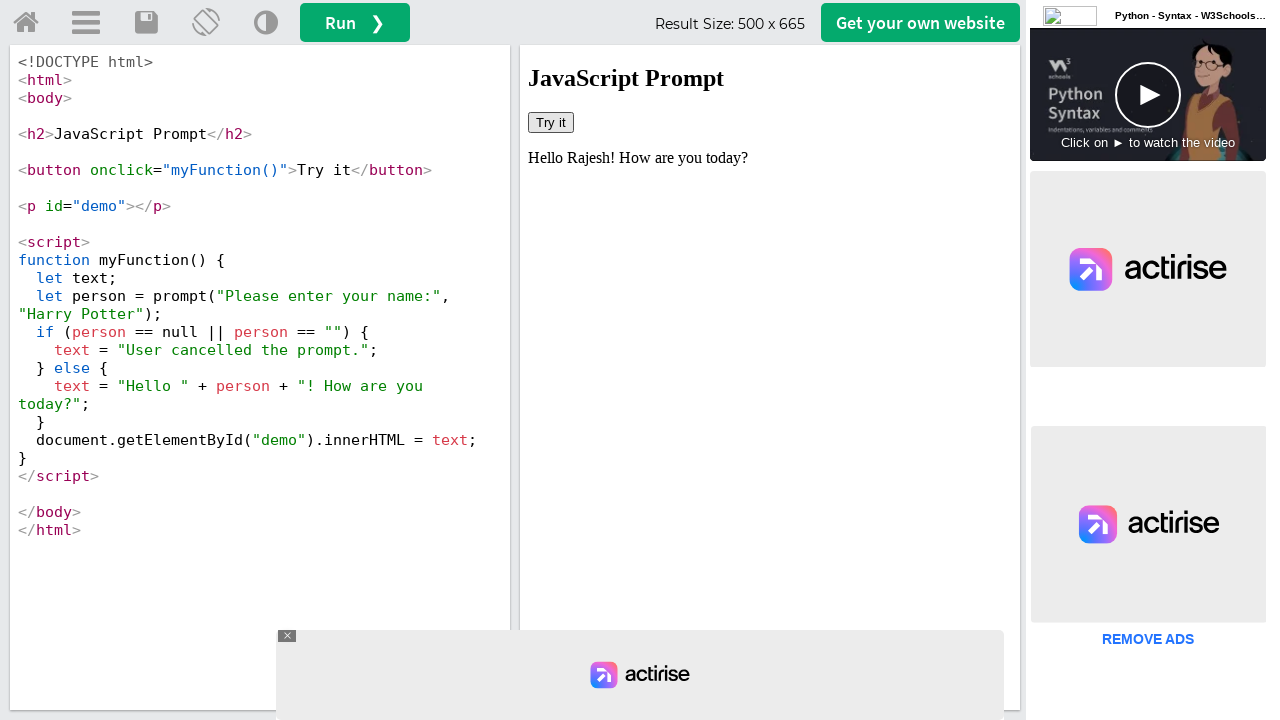

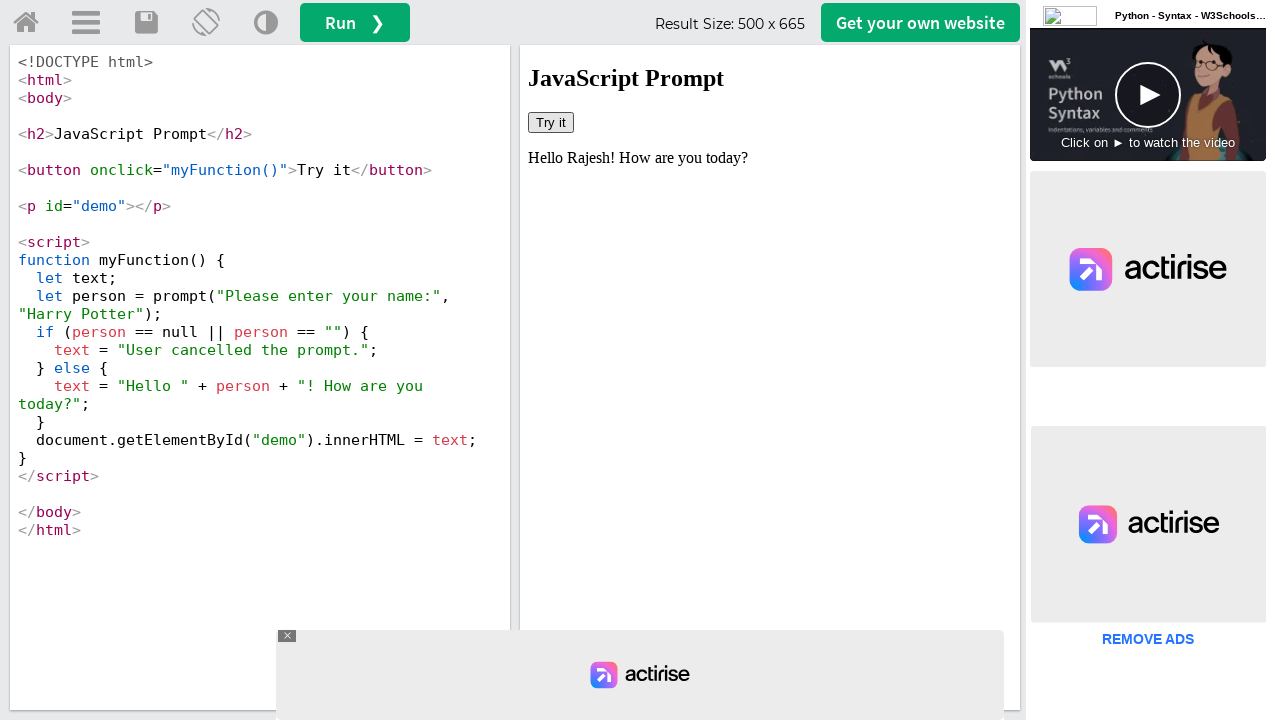